Tests selecting from a dropdown using Selenium's Select helper class to select by visible text, then verifies the correct option is selected.

Starting URL: https://the-internet.herokuapp.com/dropdown

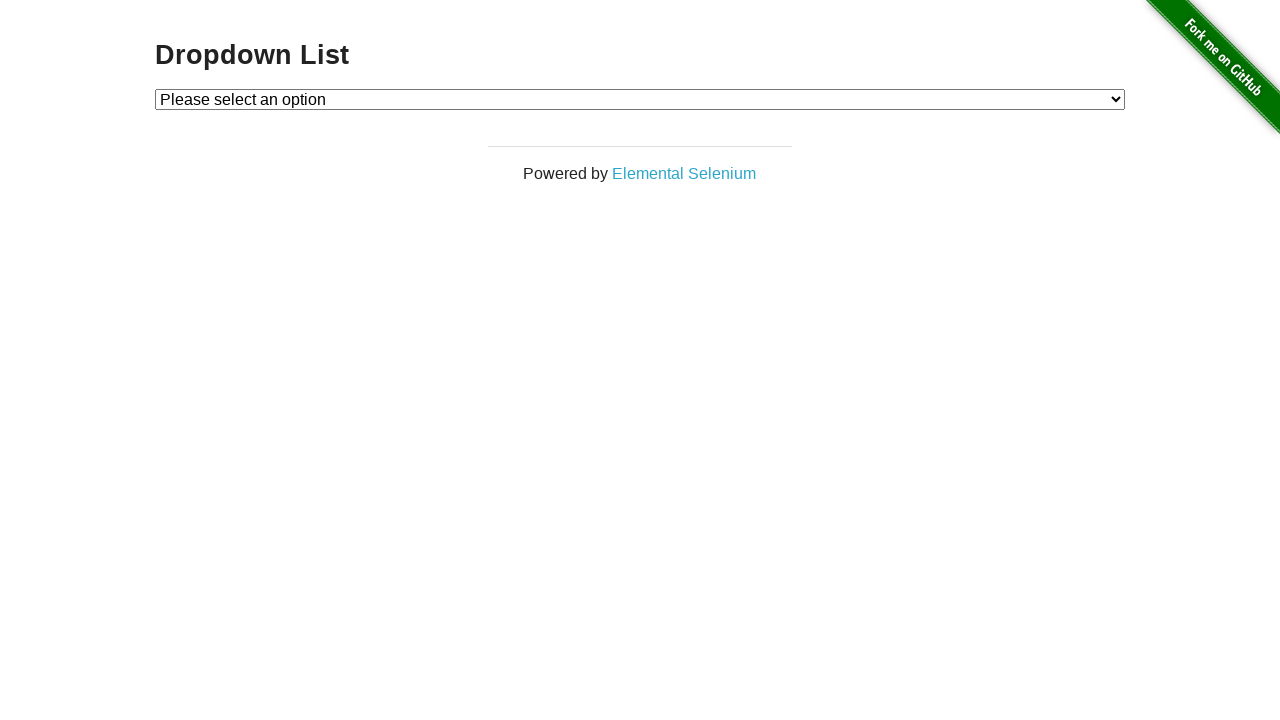

Waited for dropdown element to be present
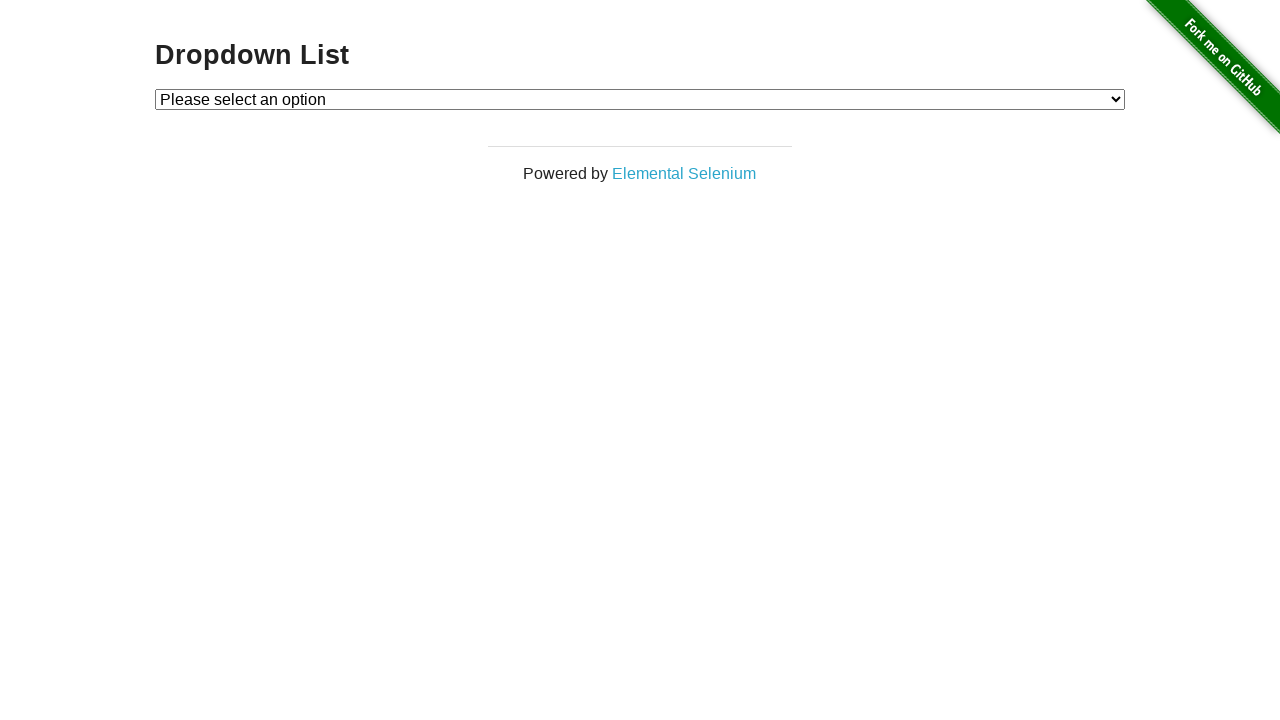

Selected 'Option 1' from dropdown by visible text on #dropdown
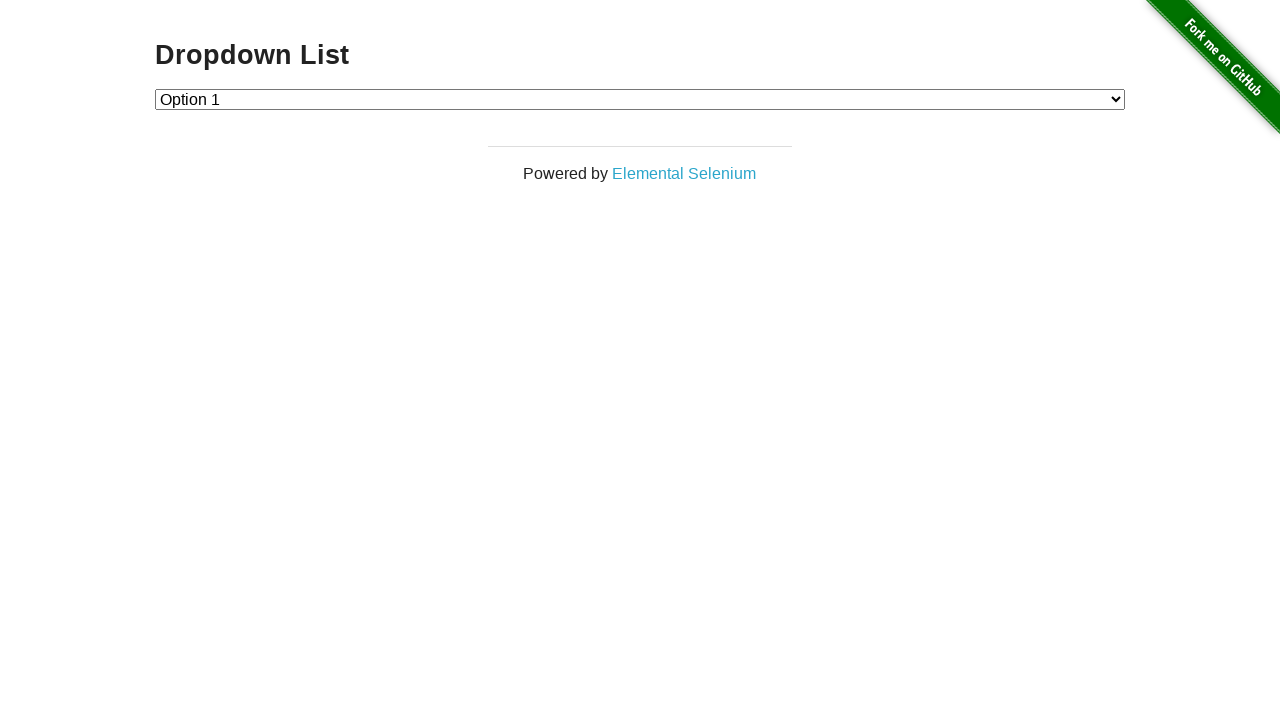

Retrieved selected option text from dropdown
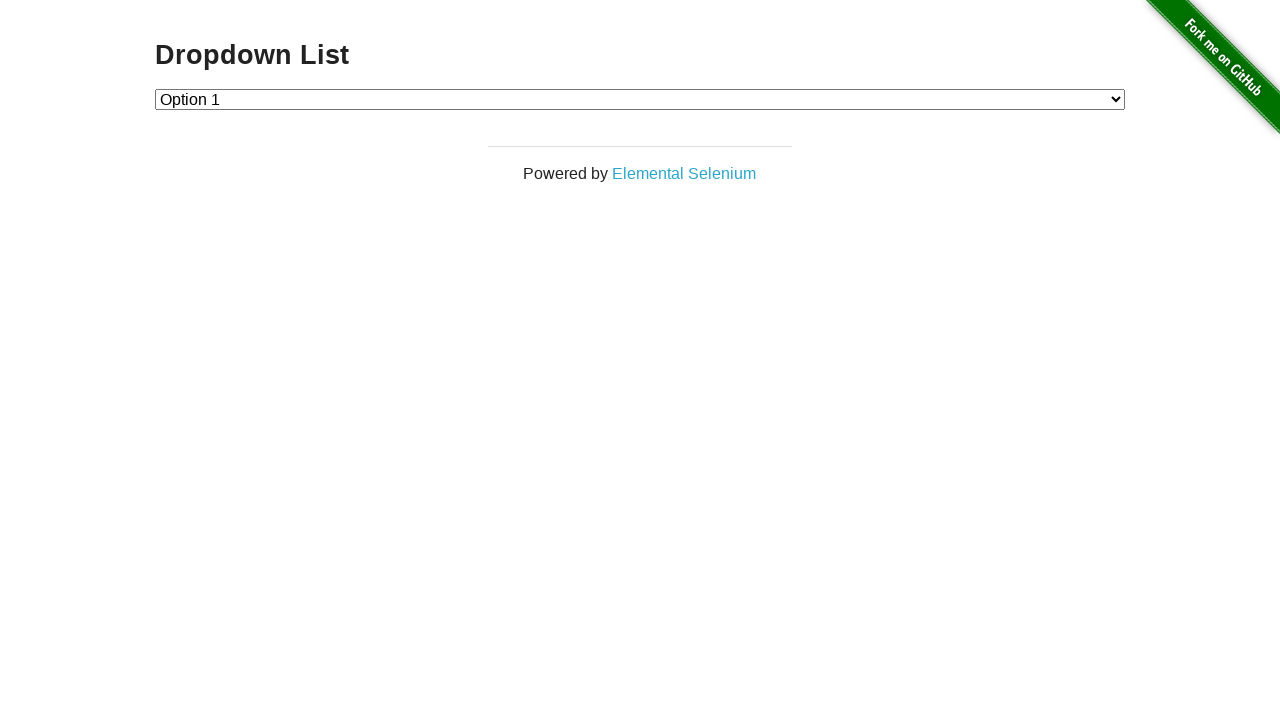

Verified that 'Option 1' is correctly selected
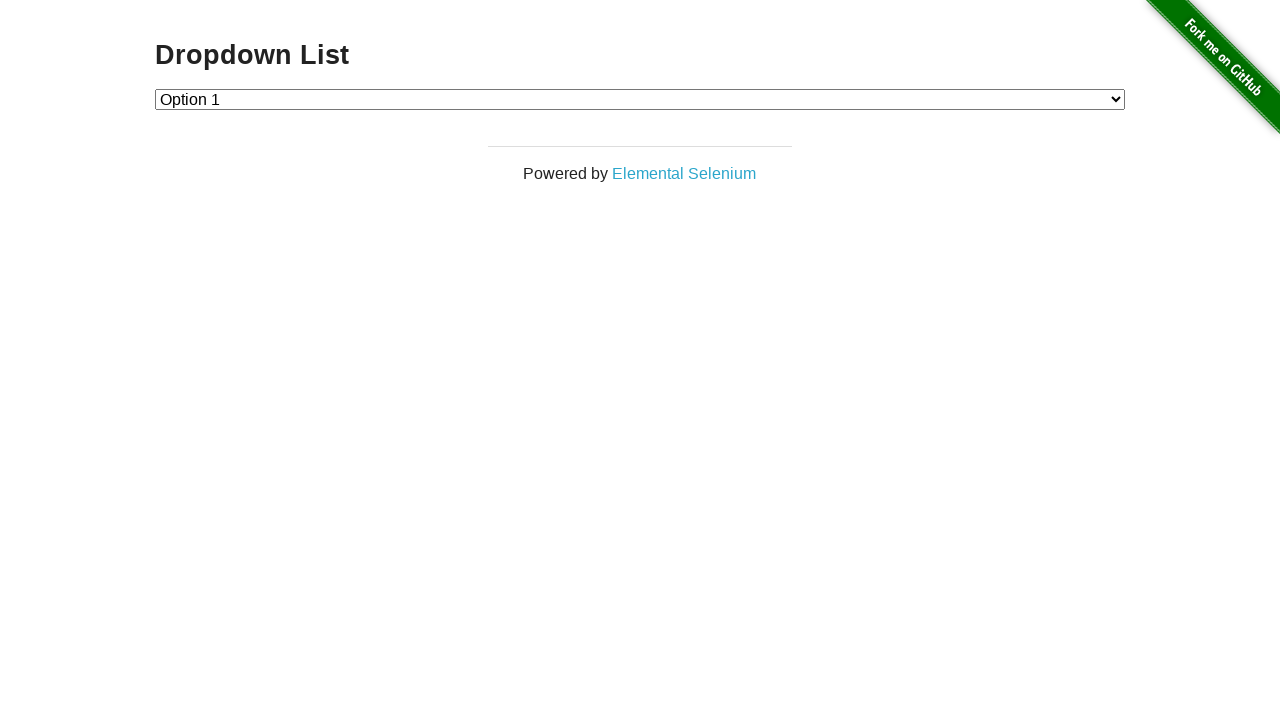

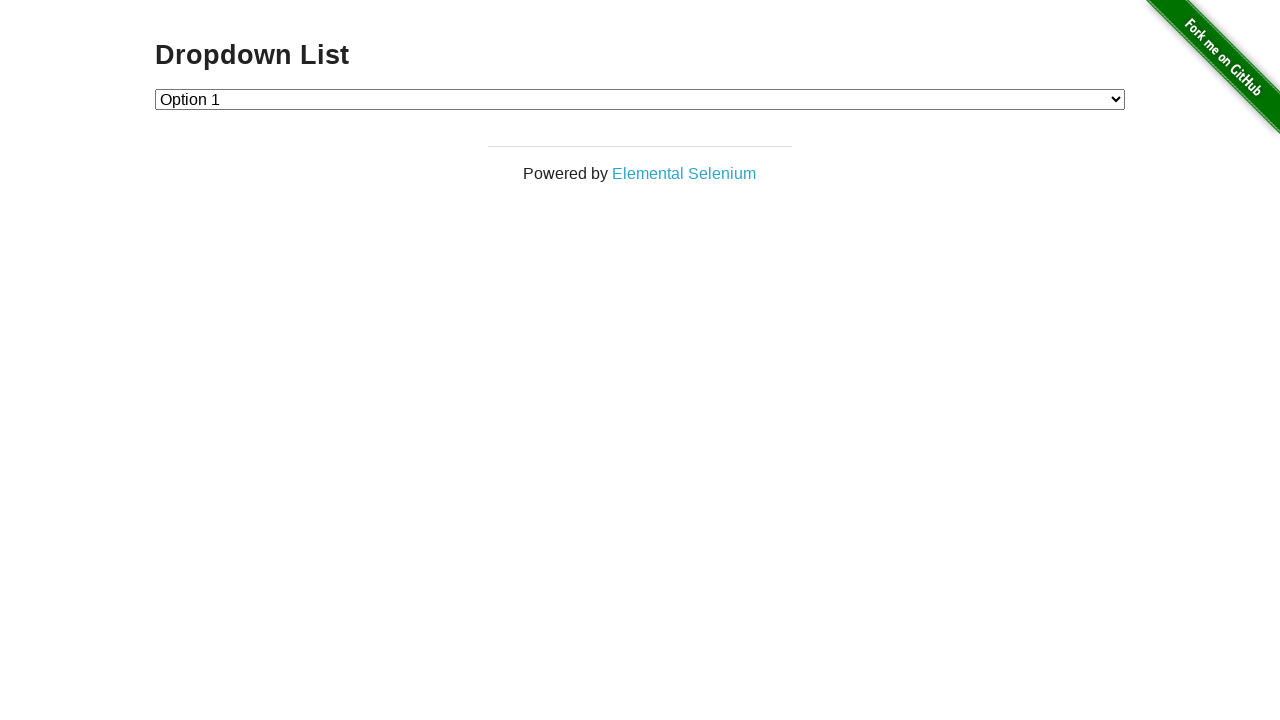